Tests JavaScript prompt alert handling by clicking the prompt button, entering text into the alert, and accepting it

Starting URL: https://demoqa.com/alerts

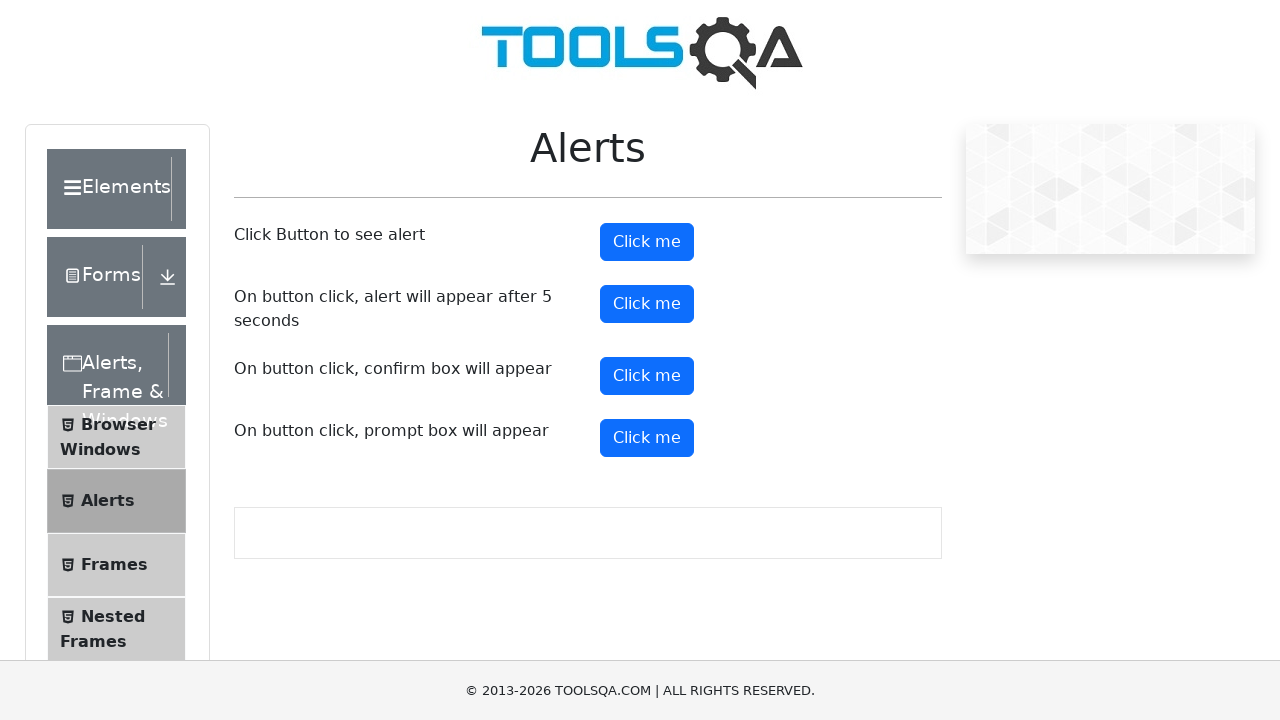

Clicked prompt button to trigger alert at (647, 438) on #promtButton
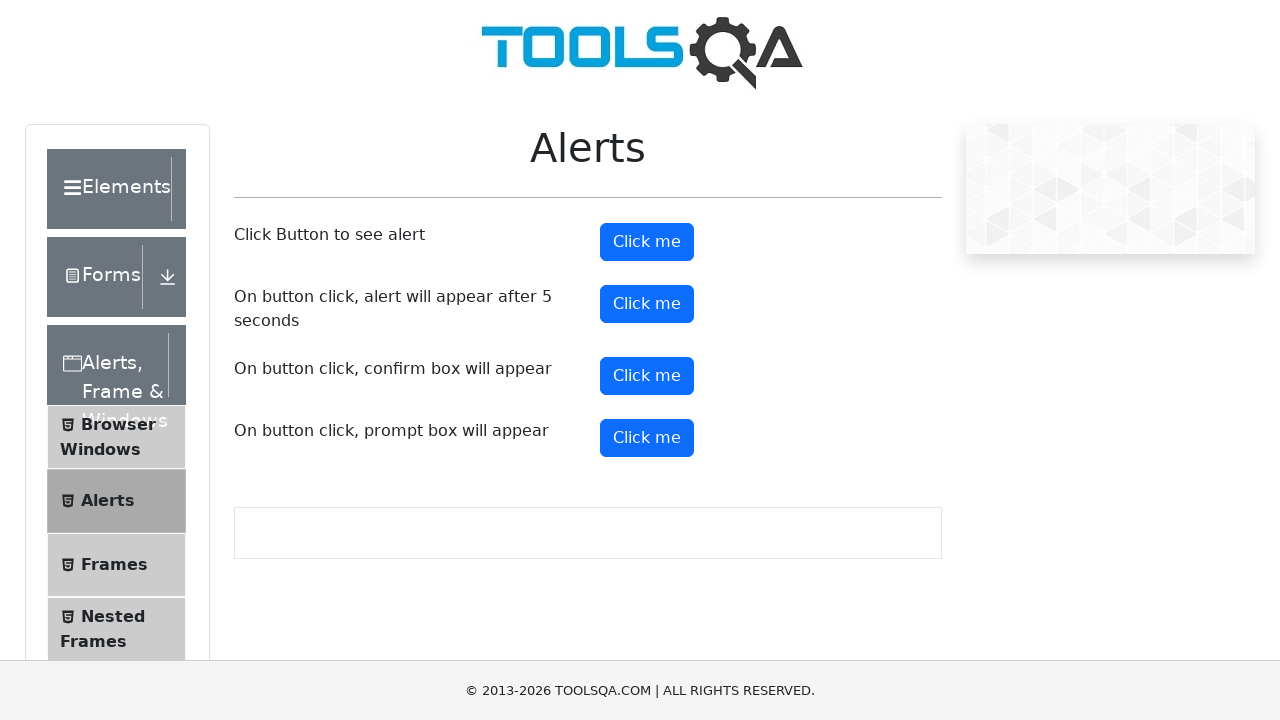

Set up dialog handler to accept prompt with 'welcome' text
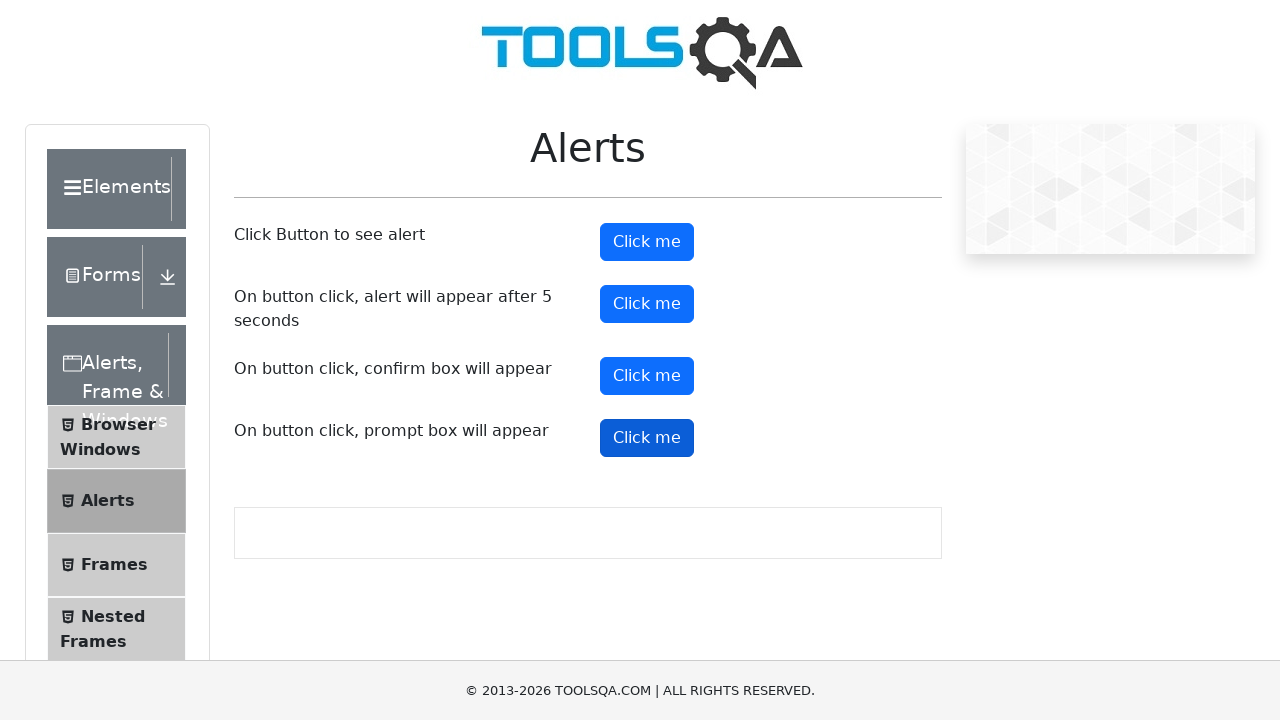

Removed previous dialog handler
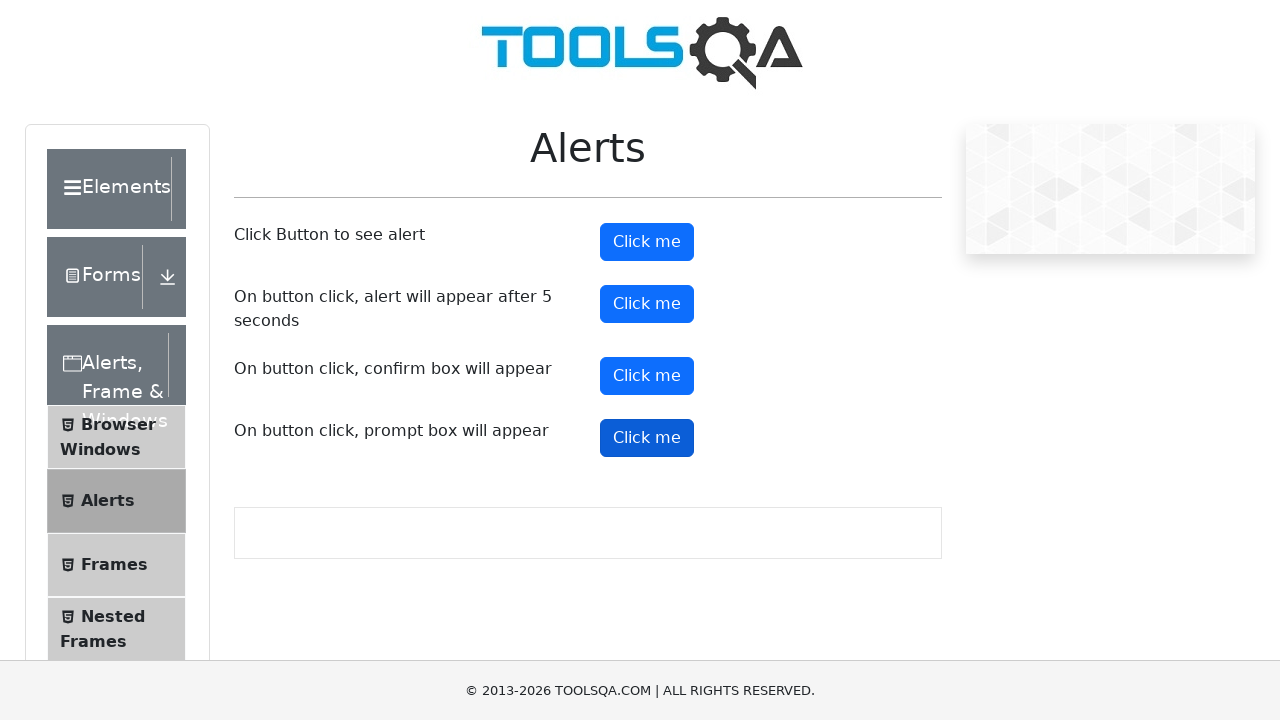

Set up new dialog handler before clicking prompt button
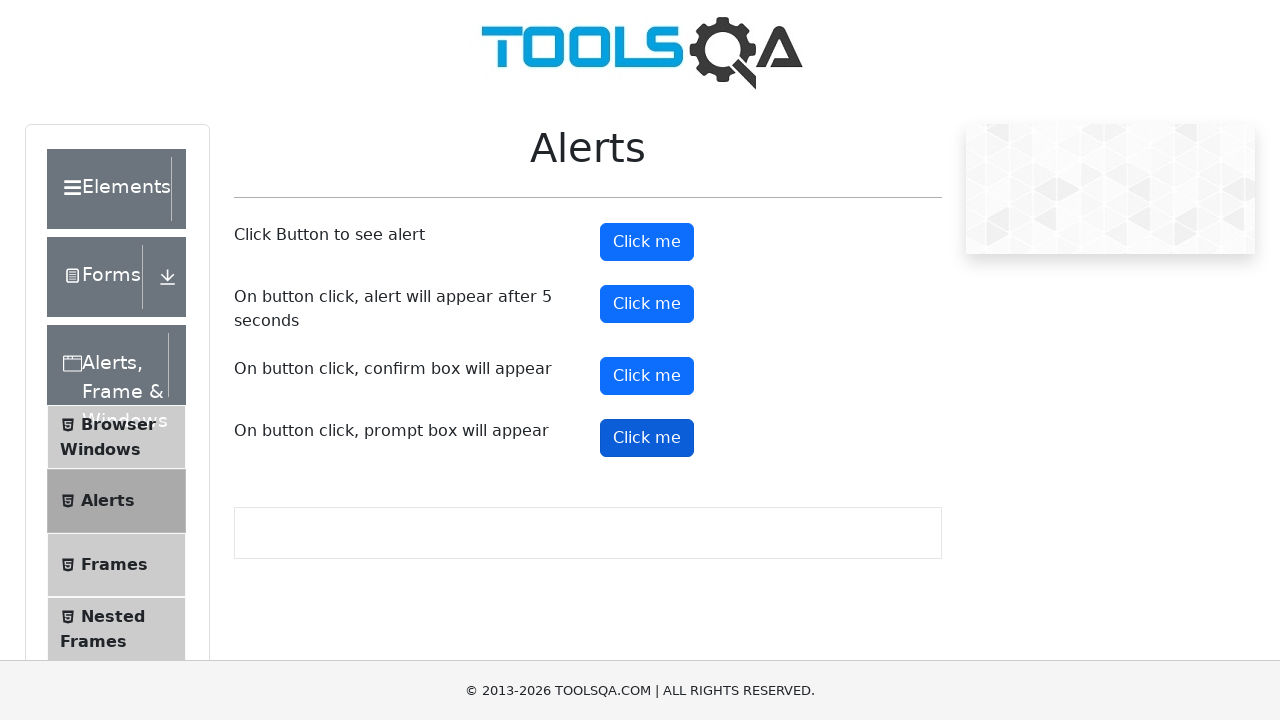

Clicked prompt button with dialog handler ready at (647, 438) on #promtButton
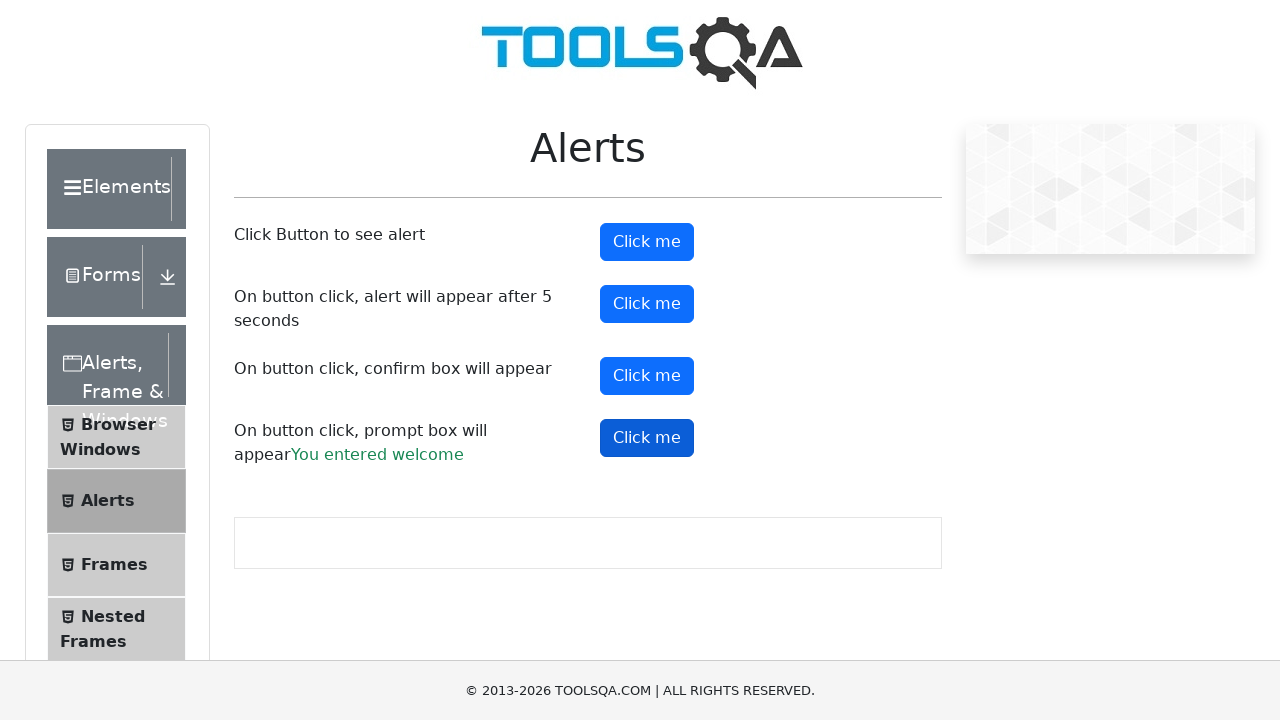

Prompt result appeared after accepting alert with 'welcome' text
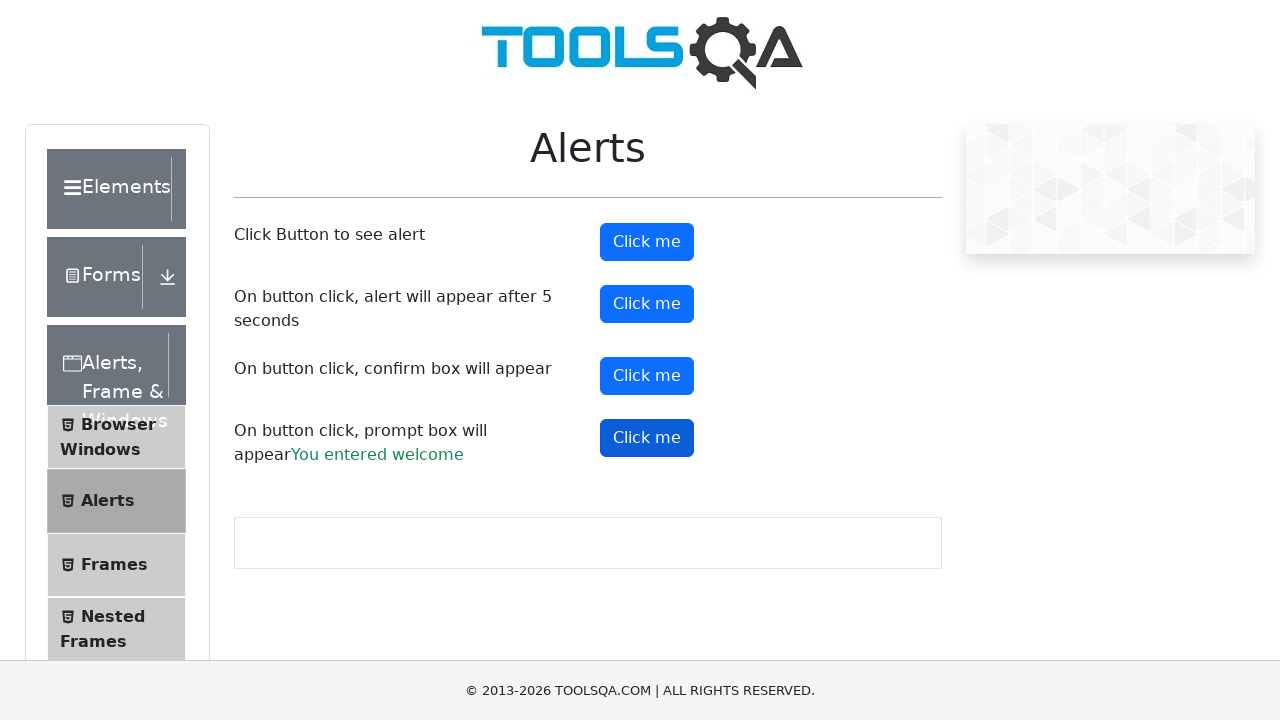

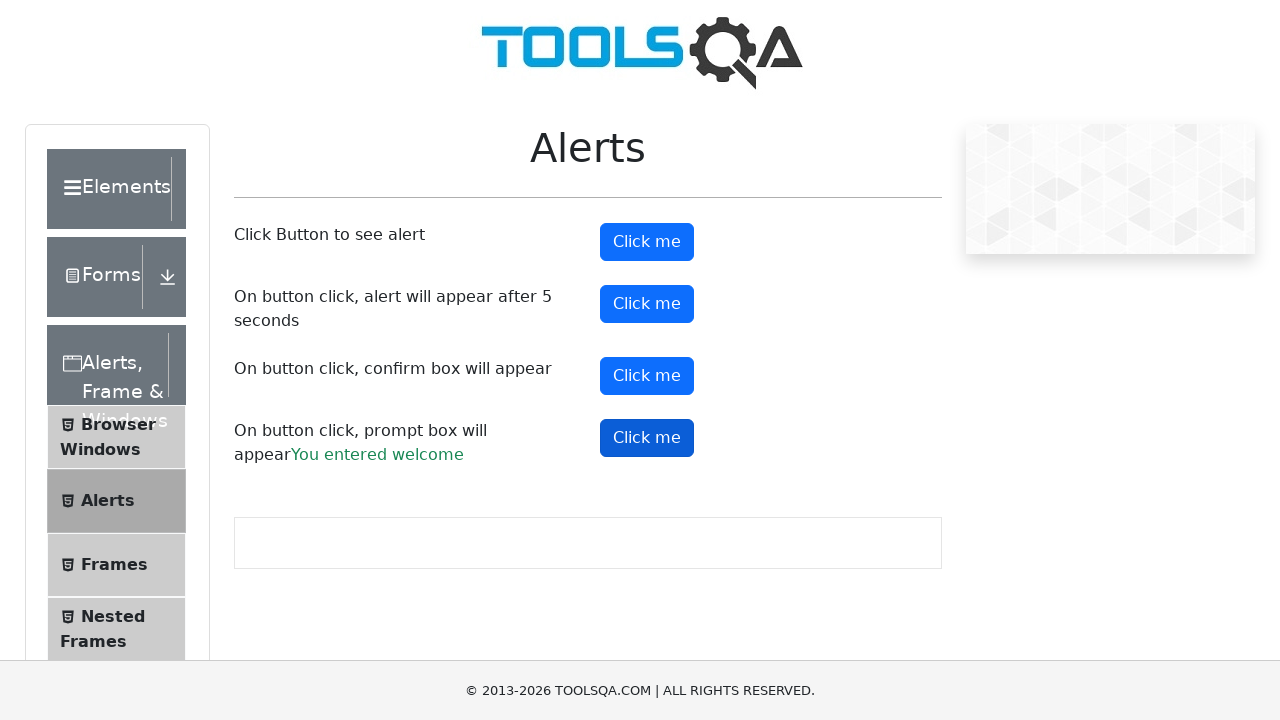